Navigates to Entry Ad page and verifies that the modal window appears automatically

Starting URL: https://the-internet.herokuapp.com/

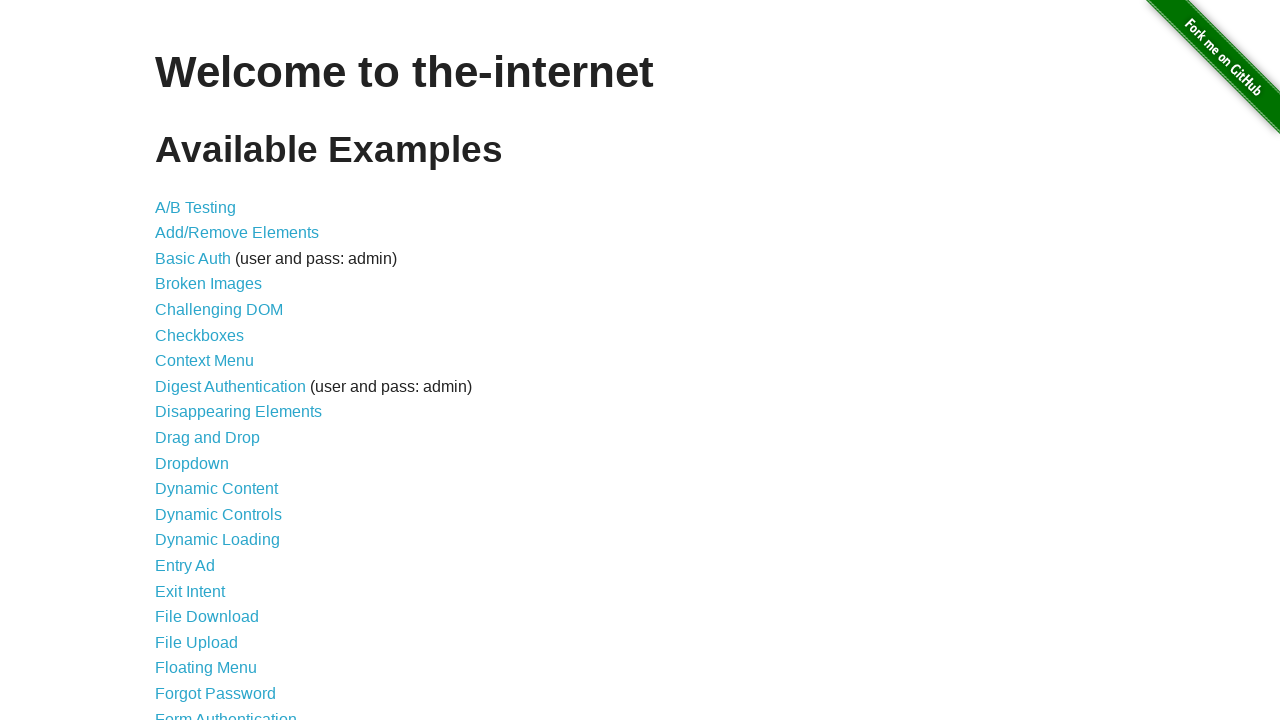

Clicked on Entry Ad link to navigate to the Entry Ad page at (185, 566) on internal:role=link[name="Entry Ad"i]
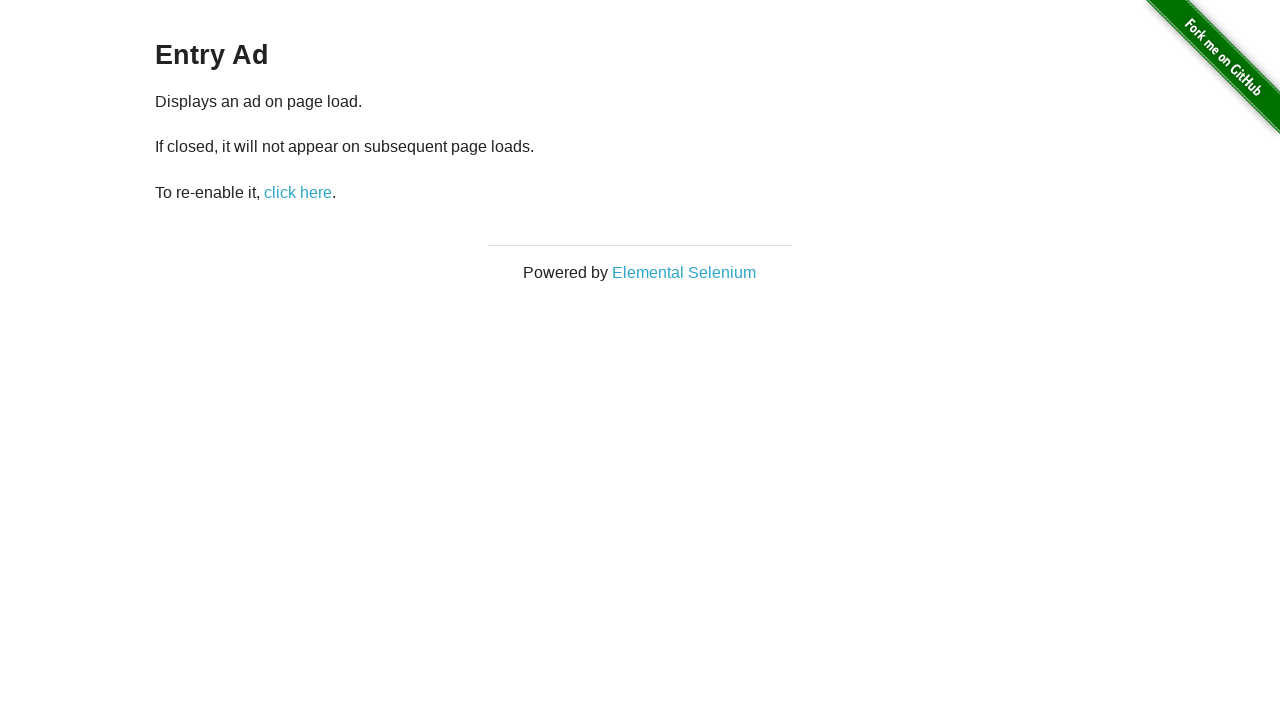

Modal window with heading 'This is a modal window' appeared automatically
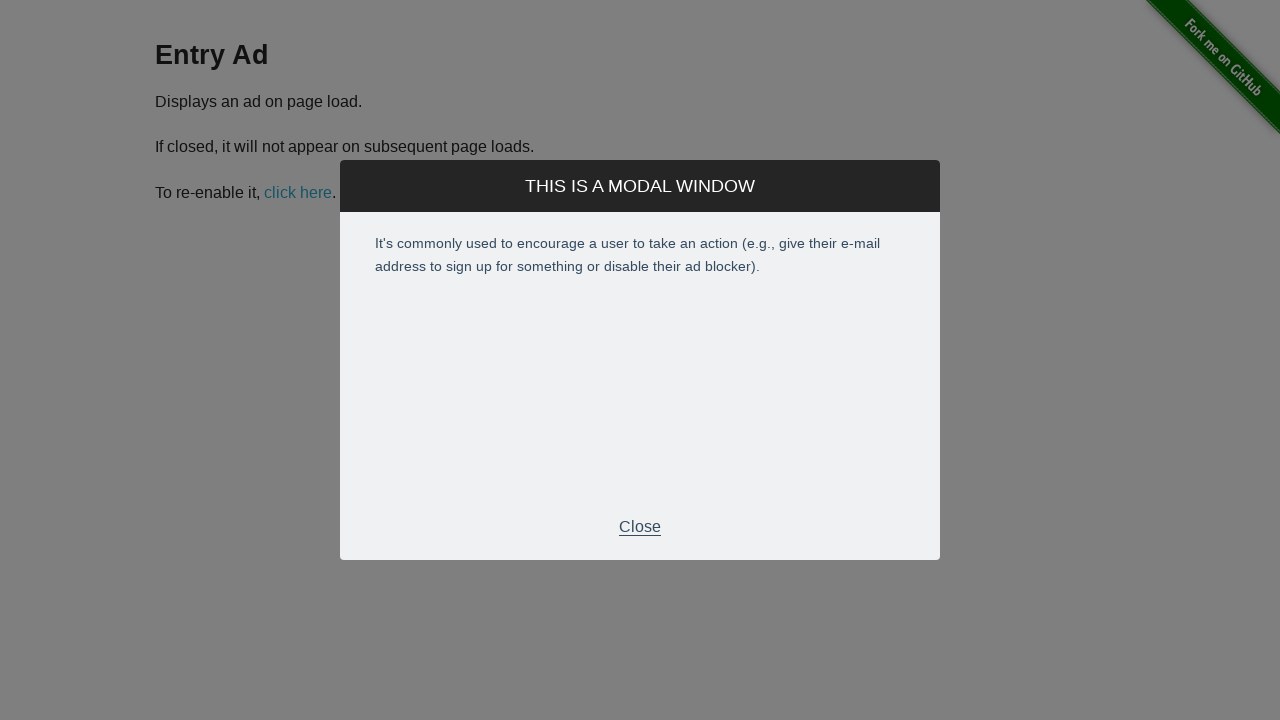

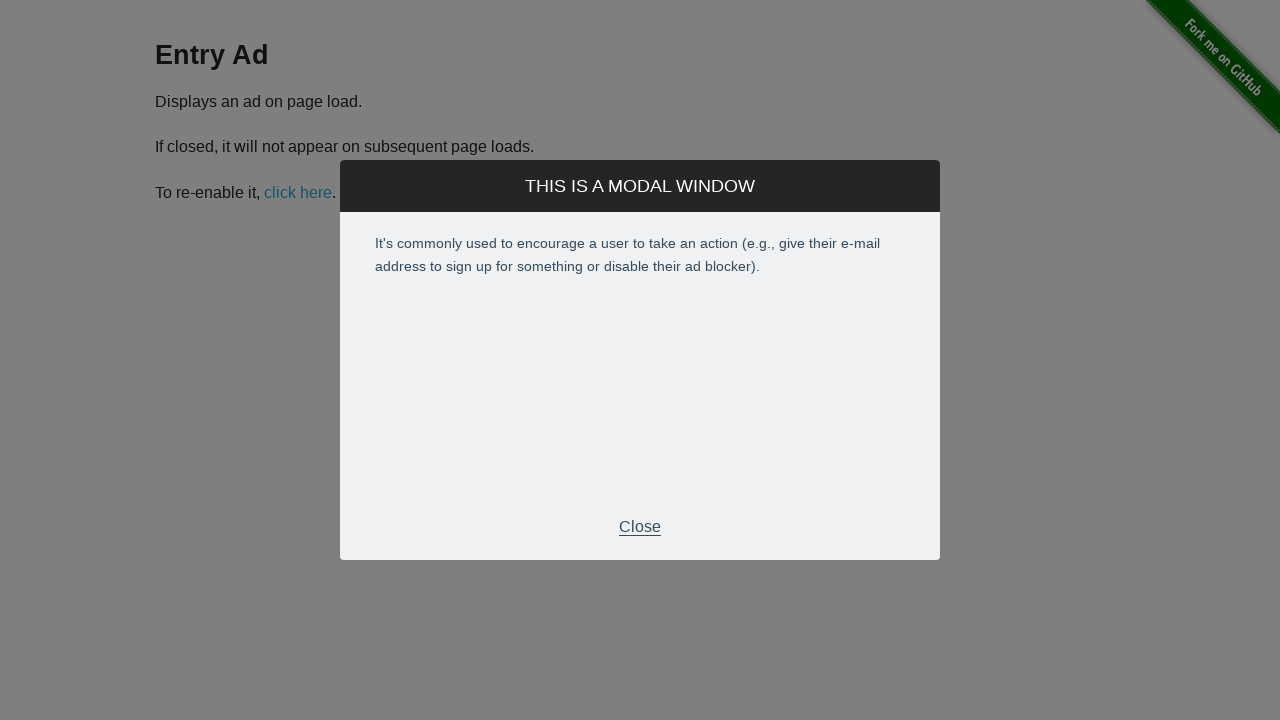